Navigates to the Dynamic Content page on the-internet.herokuapp.com, verifies that dynamic content elements (avatars and text) are displayed, and refreshes the page to observe dynamic content changes.

Starting URL: http://the-internet.herokuapp.com

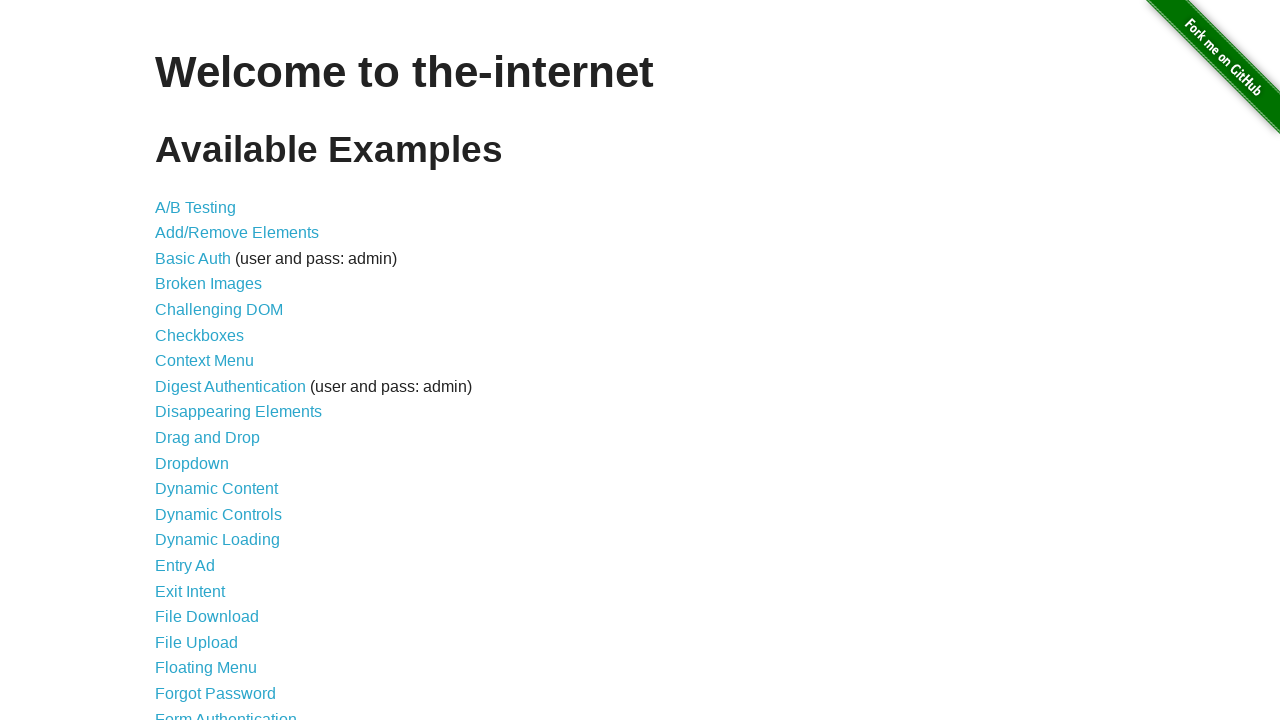

Clicked on 'Dynamic Content' link at (216, 489) on text=Dynamic Content
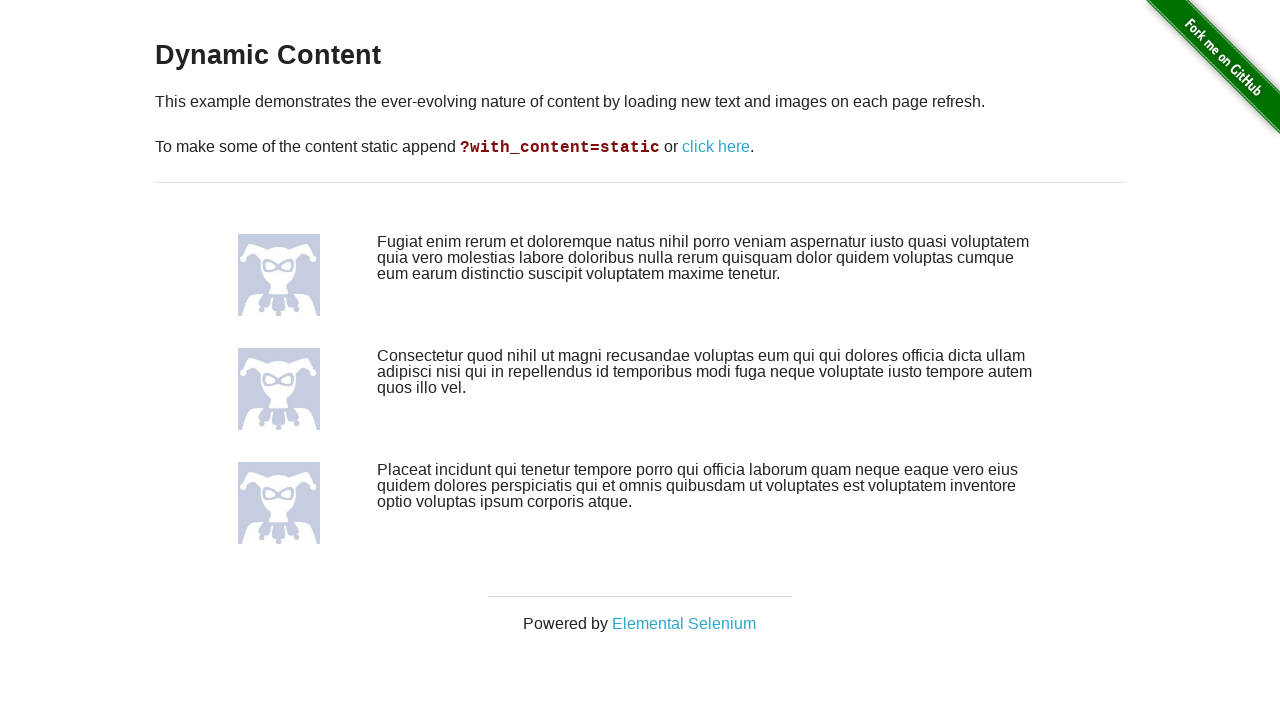

Dynamic content page loaded with content container visible
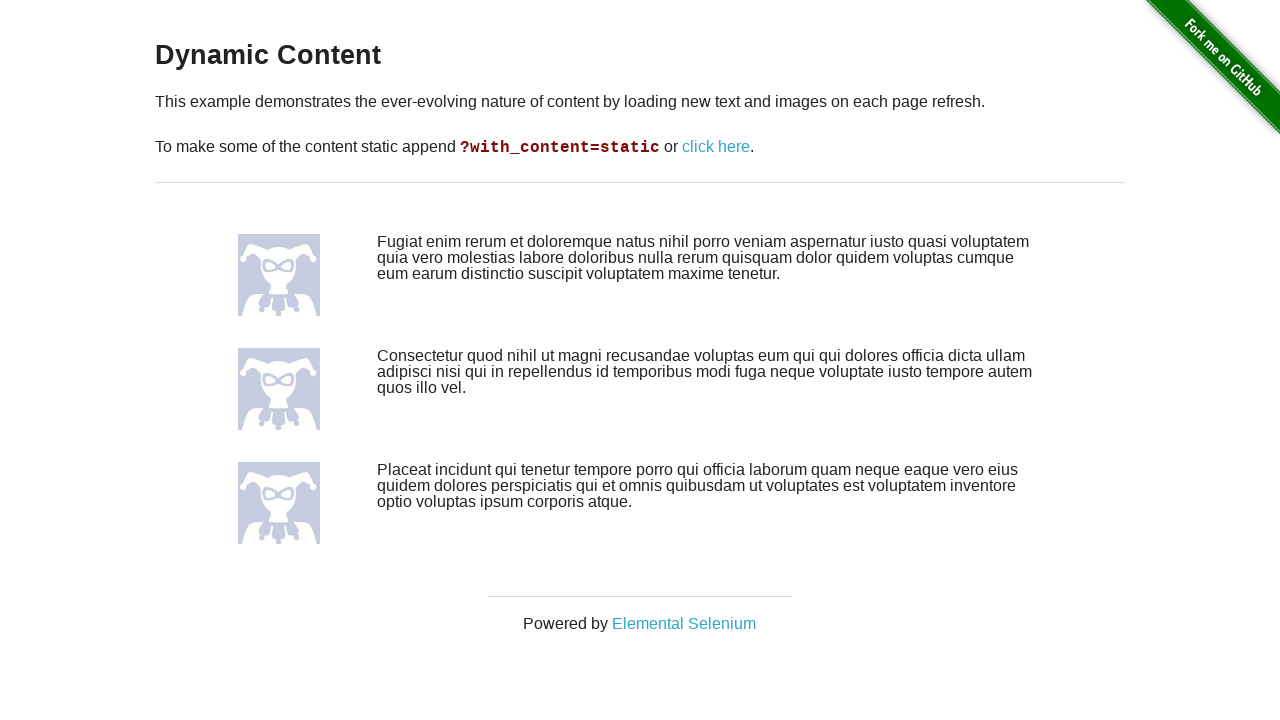

Verified first avatar image is present
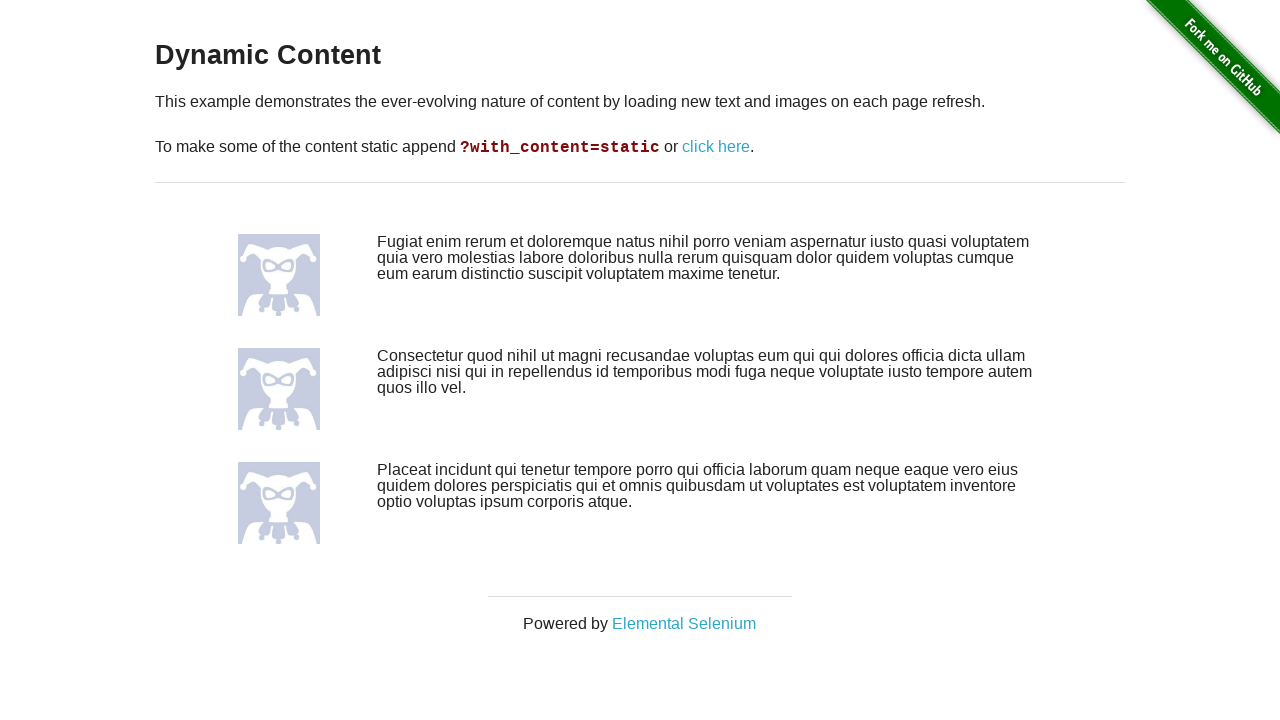

Verified first post text container is present
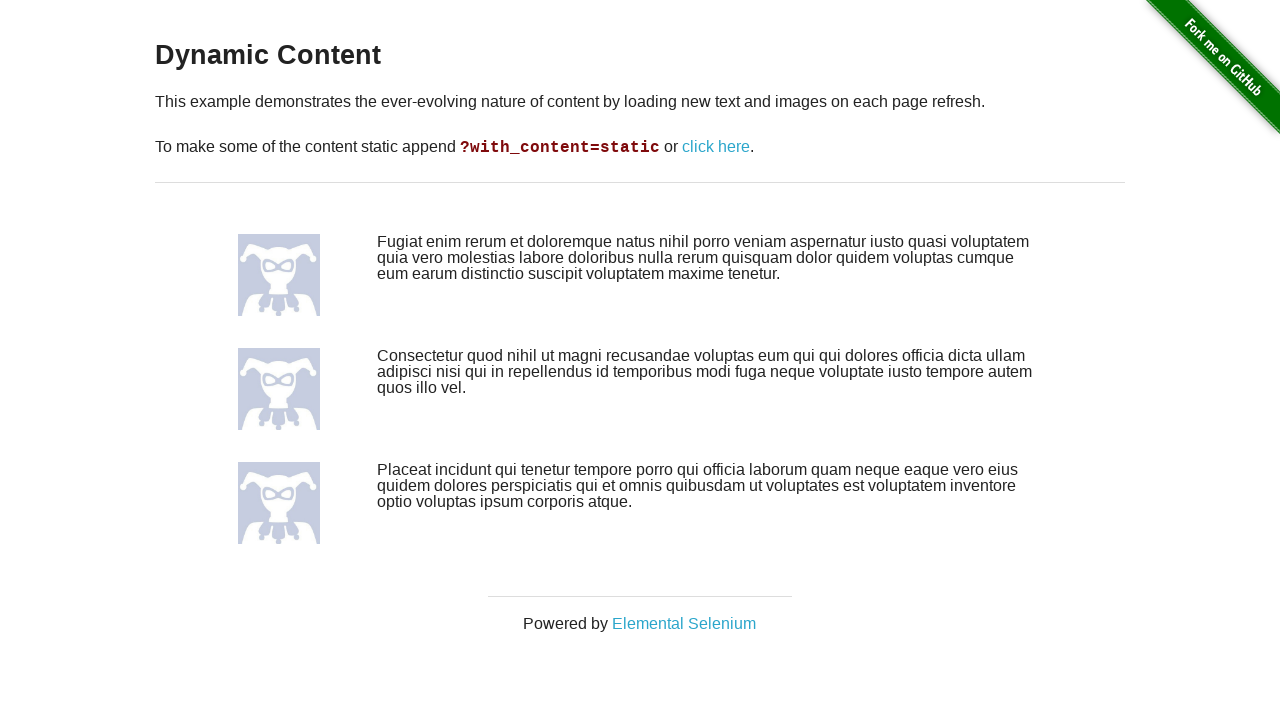

Verified second avatar image is present
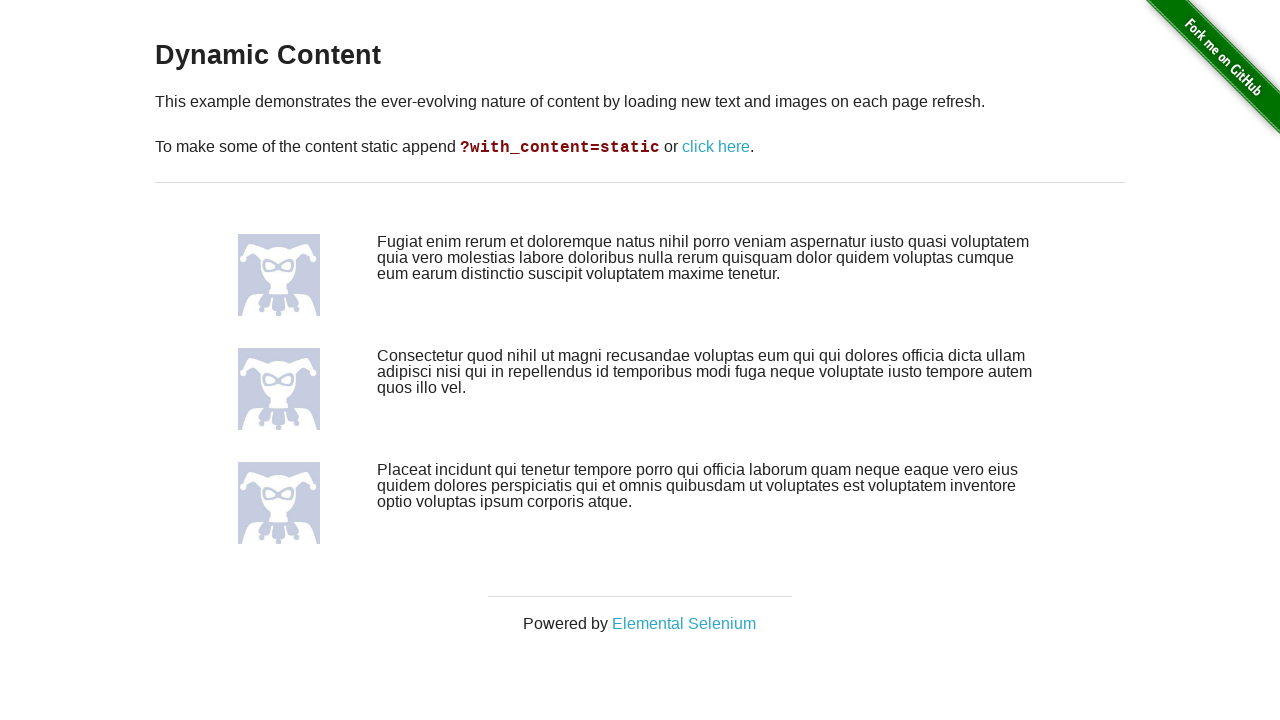

Verified third avatar image is present
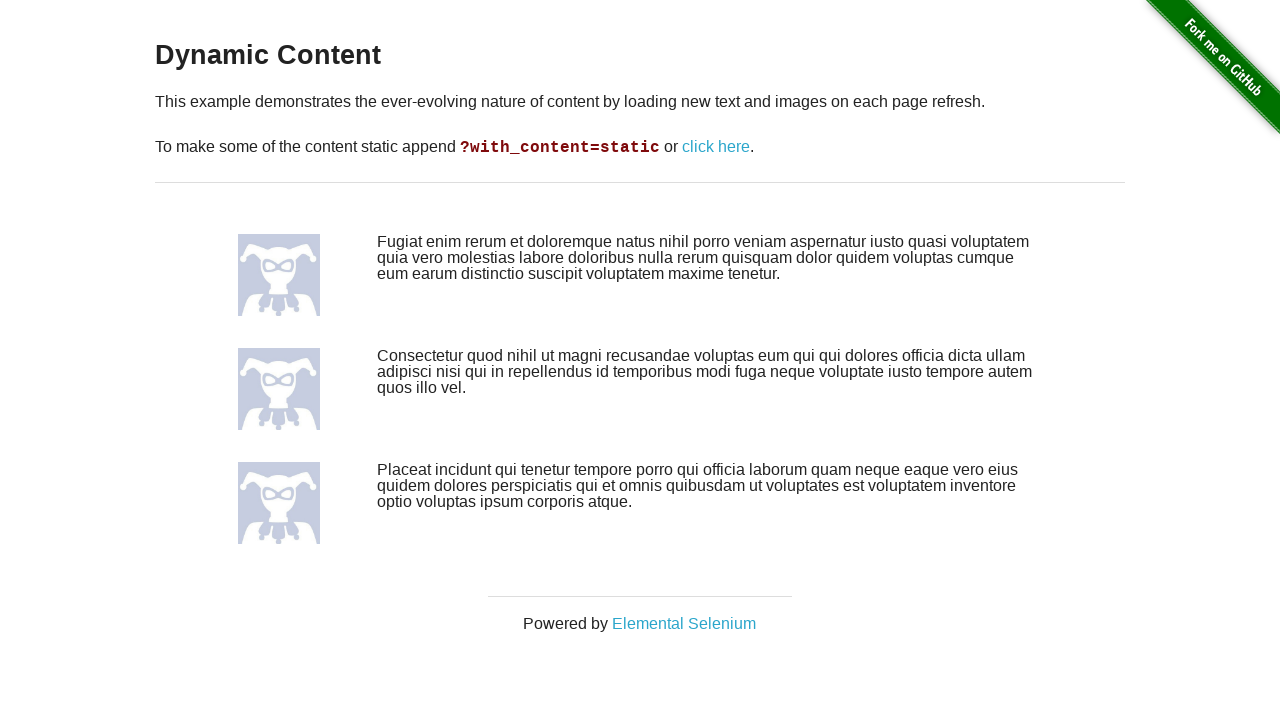

Refreshed the page to trigger dynamic content change
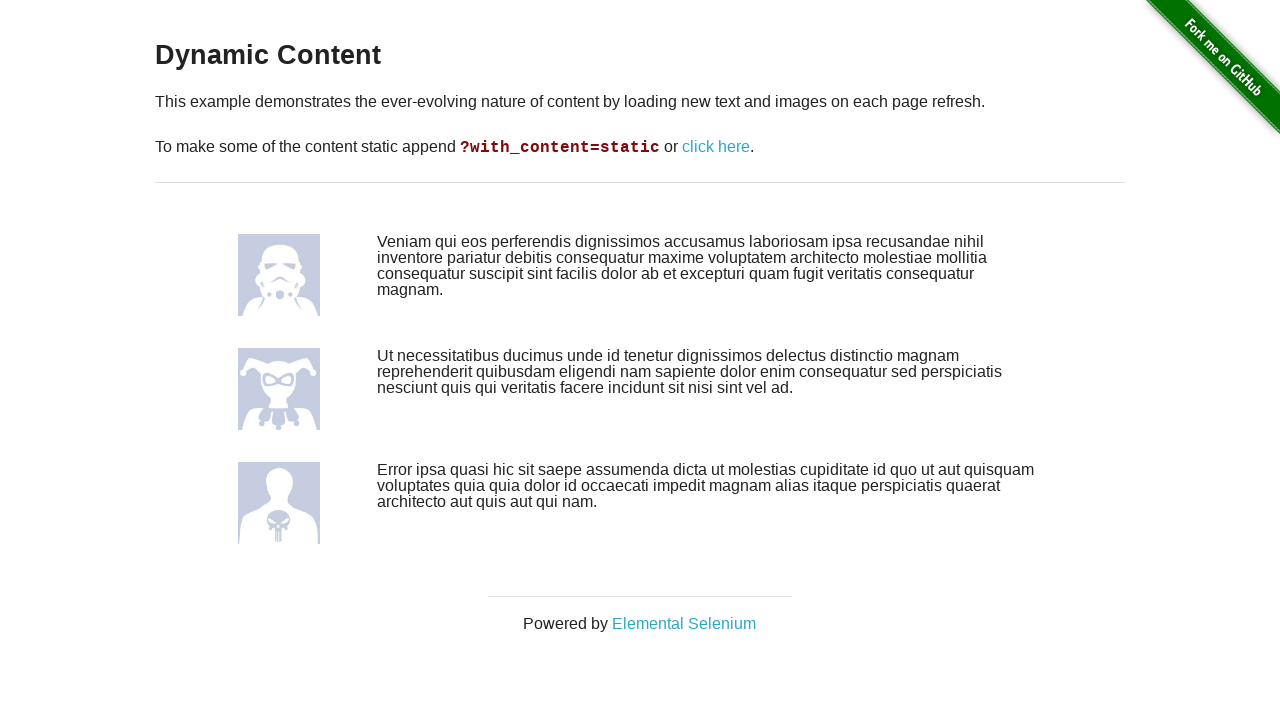

Verified dynamic content still loads after page refresh
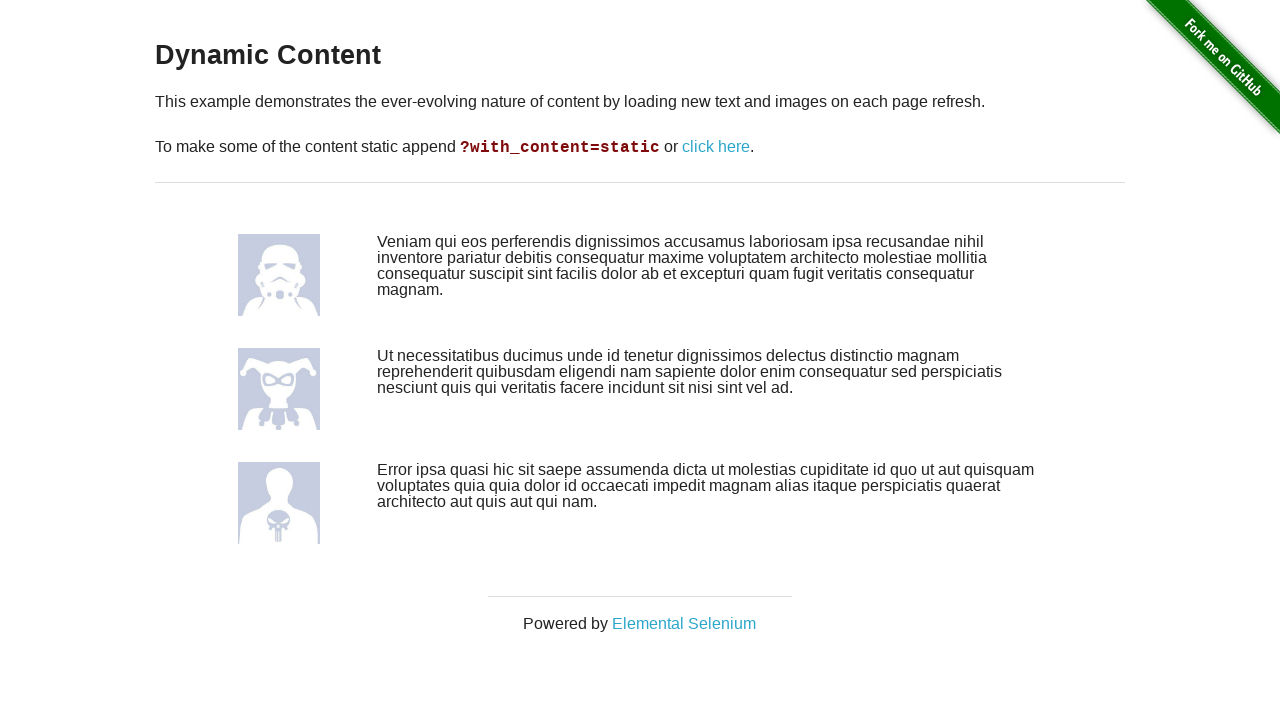

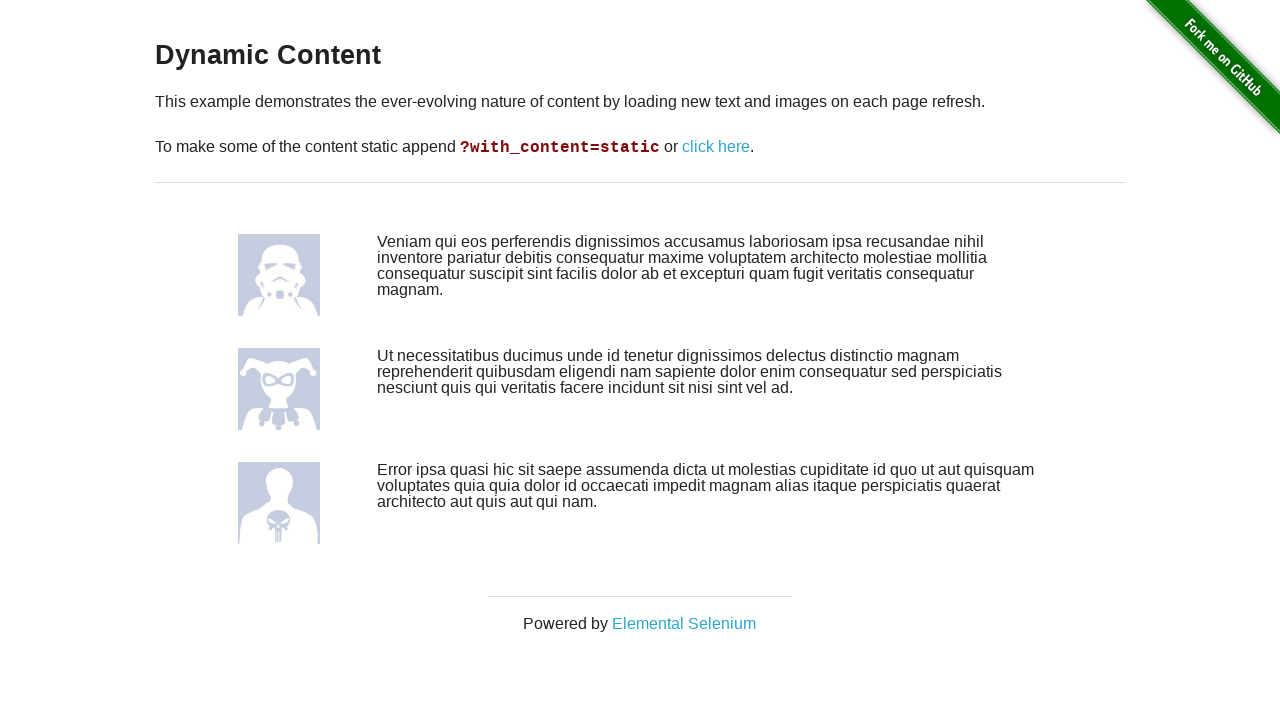